Tests adding todo items by filling the input field and pressing Enter, then verifying the items appear in the list

Starting URL: https://demo.playwright.dev/todomvc

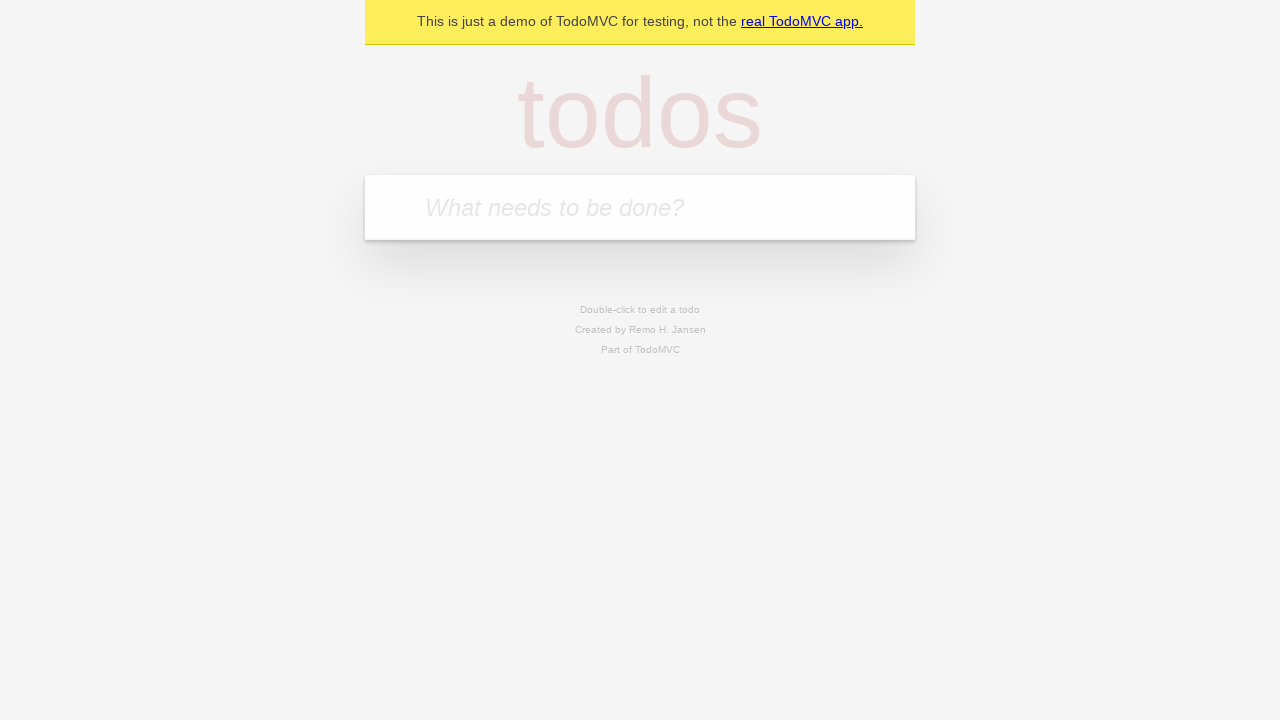

Filled todo input field with 'buy some cheese' on internal:attr=[placeholder="What needs to be done?"i]
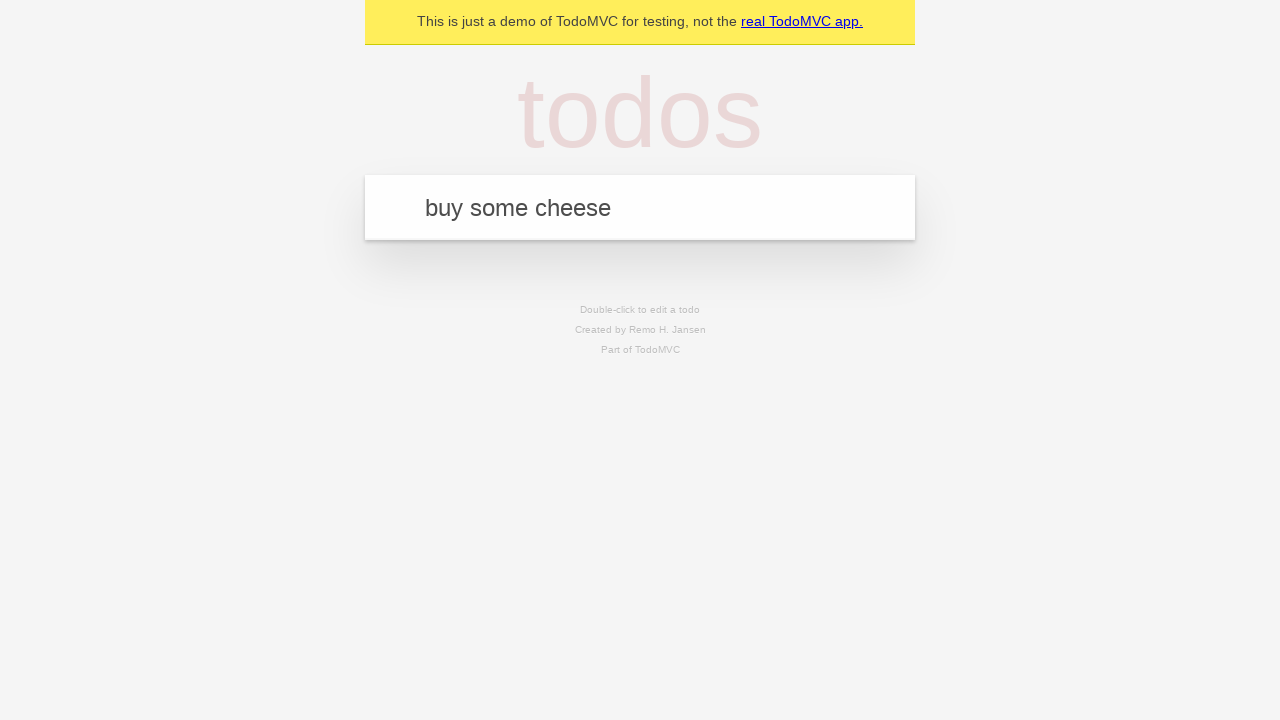

Pressed Enter to create first todo item on internal:attr=[placeholder="What needs to be done?"i]
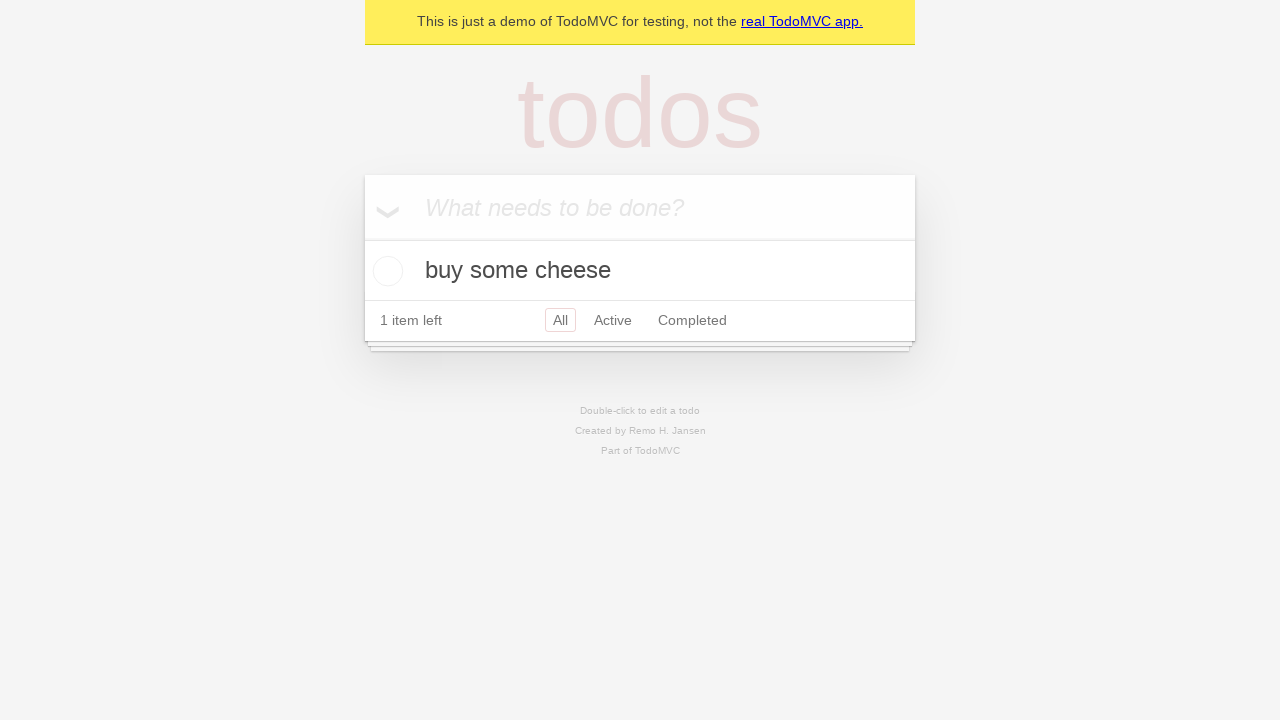

Waited for first todo item to appear in the list
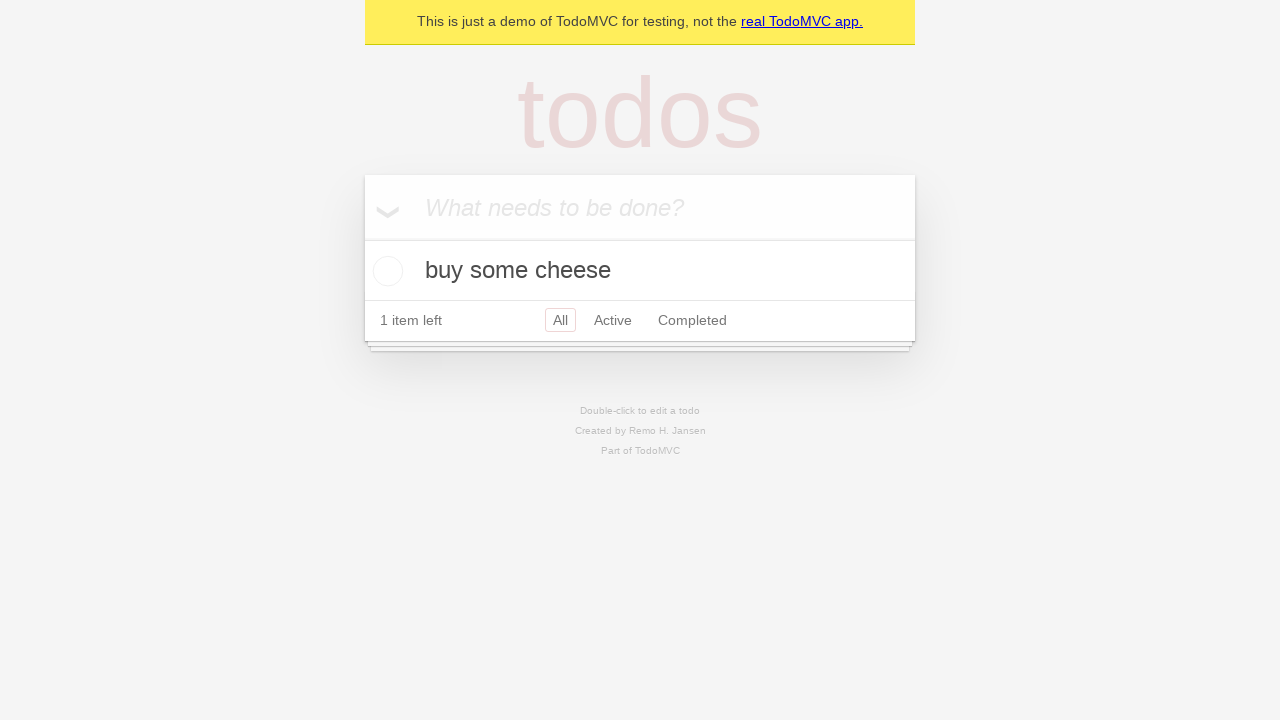

Filled todo input field with 'feed the cat' on internal:attr=[placeholder="What needs to be done?"i]
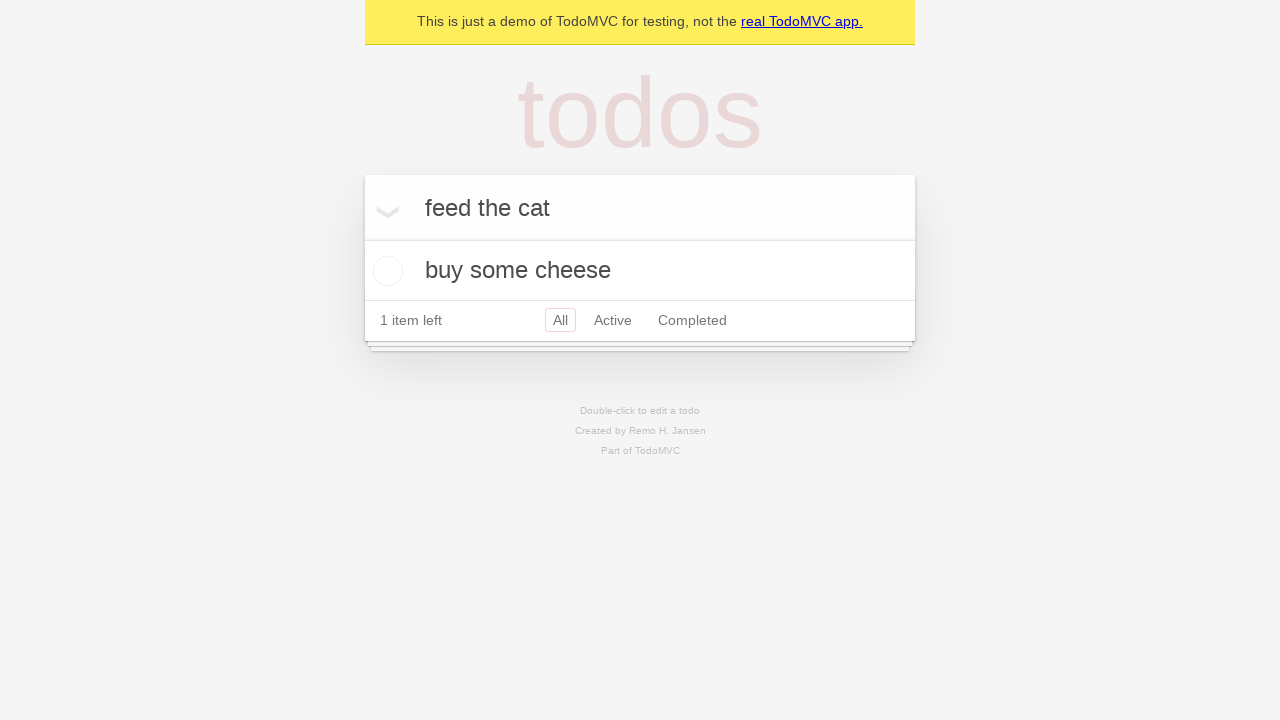

Pressed Enter to create second todo item on internal:attr=[placeholder="What needs to be done?"i]
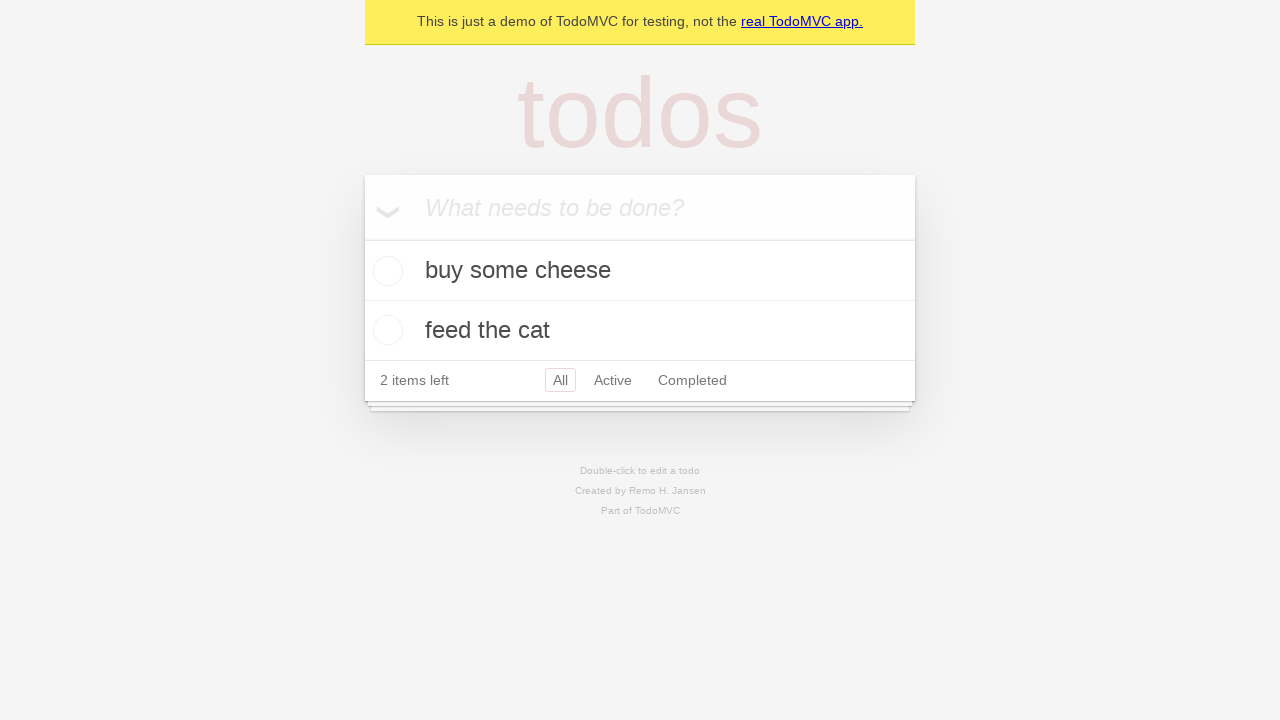

Waited for second todo item to appear in the list
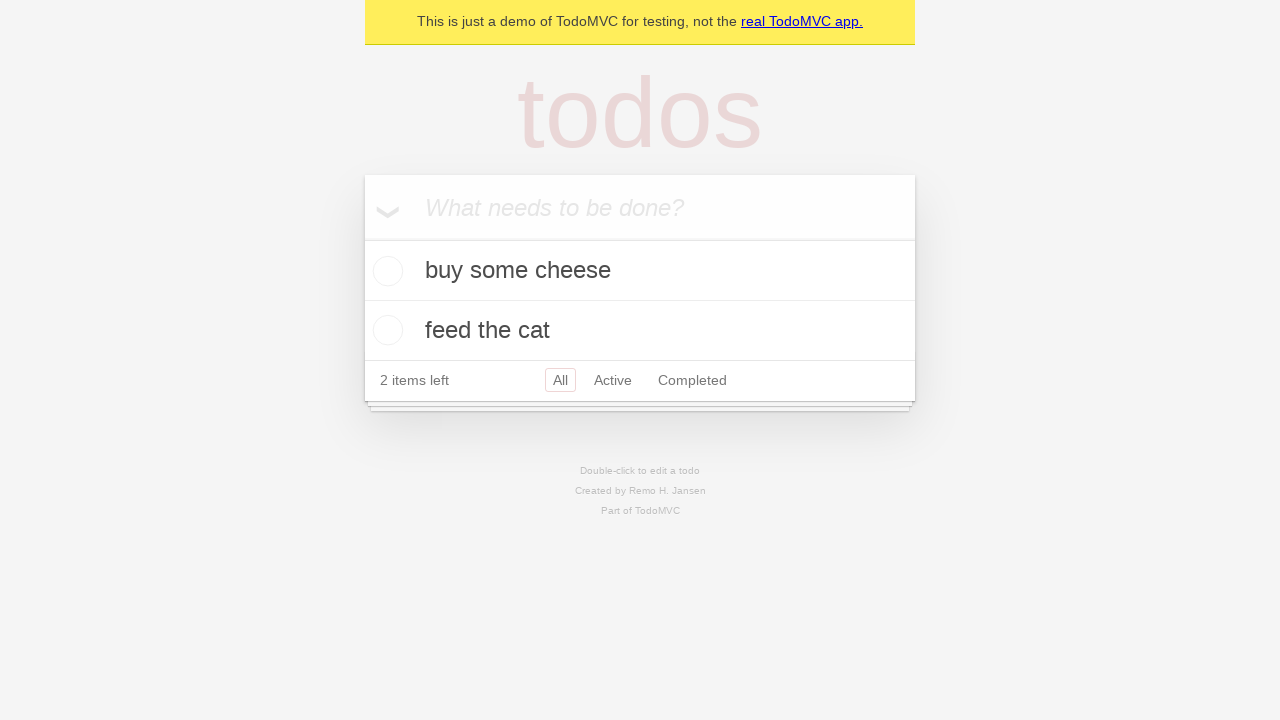

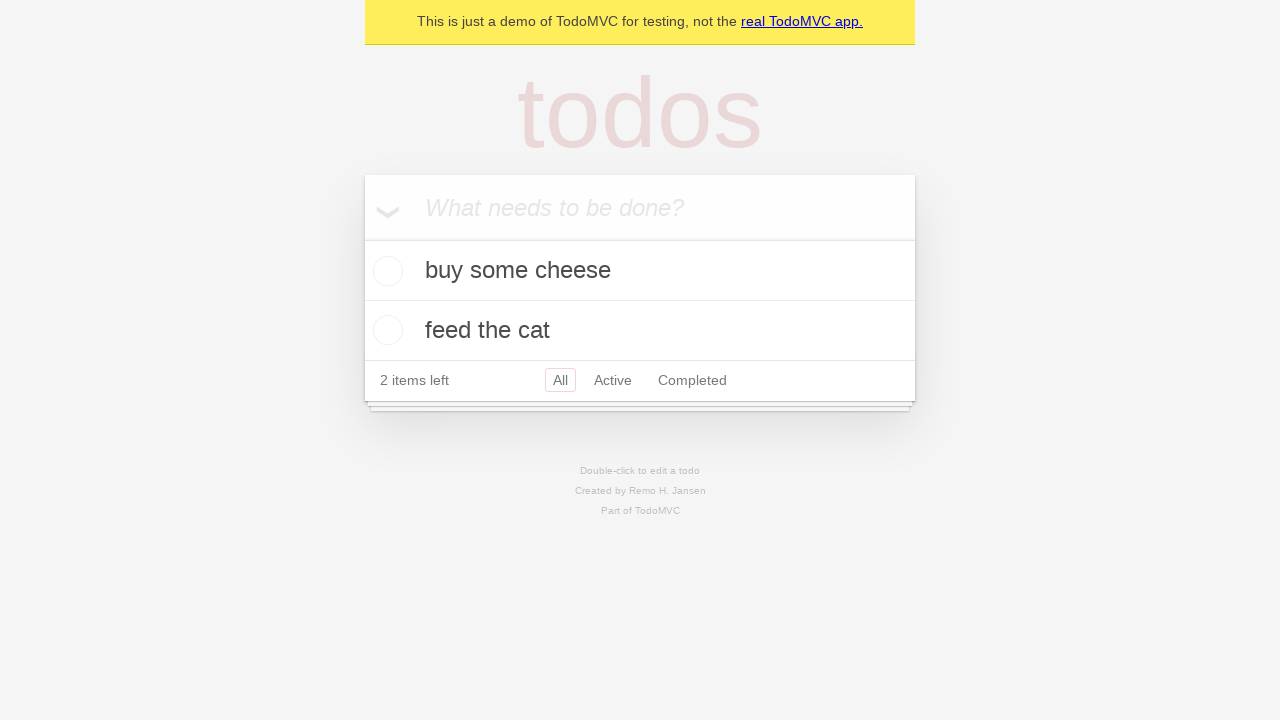